Tests autosuggestive dropdown functionality by typing a partial query, waiting for suggestions to appear, and selecting a specific option from the dropdown list

Starting URL: https://rahulshettyacademy.com/dropdownsPractise/

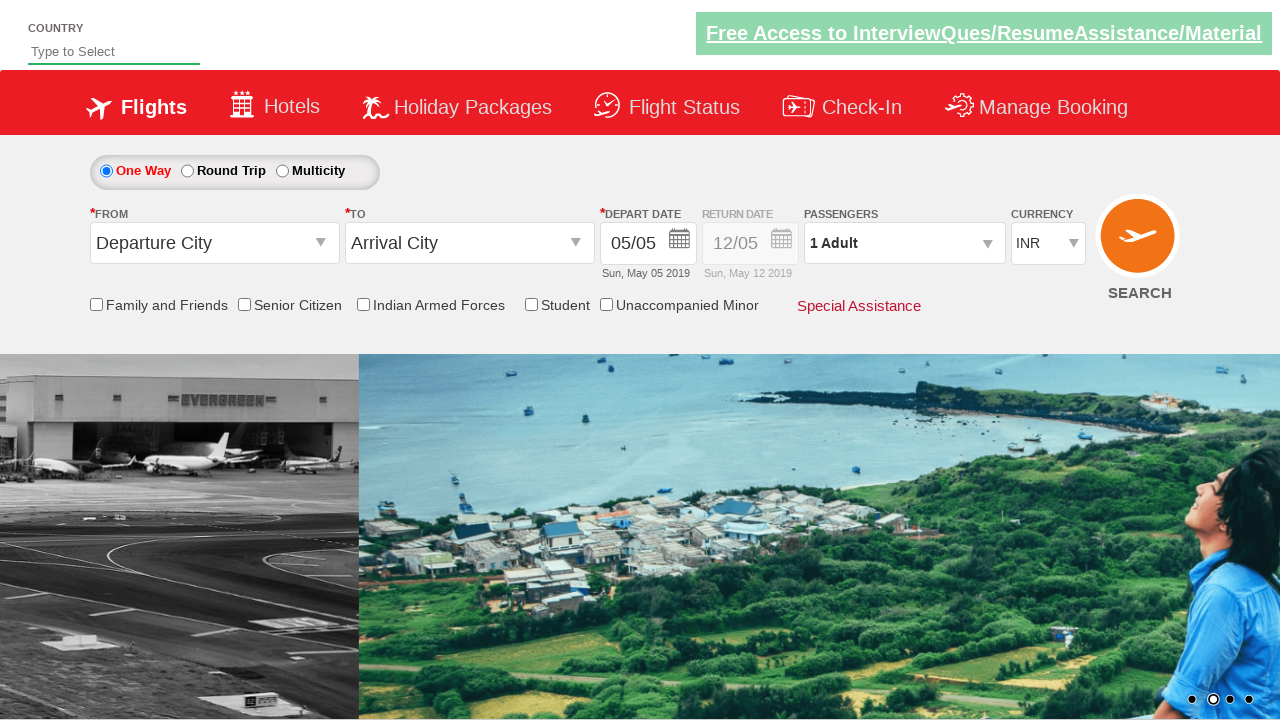

Typed 'us' in autosuggest field to trigger dropdown on #autosuggest
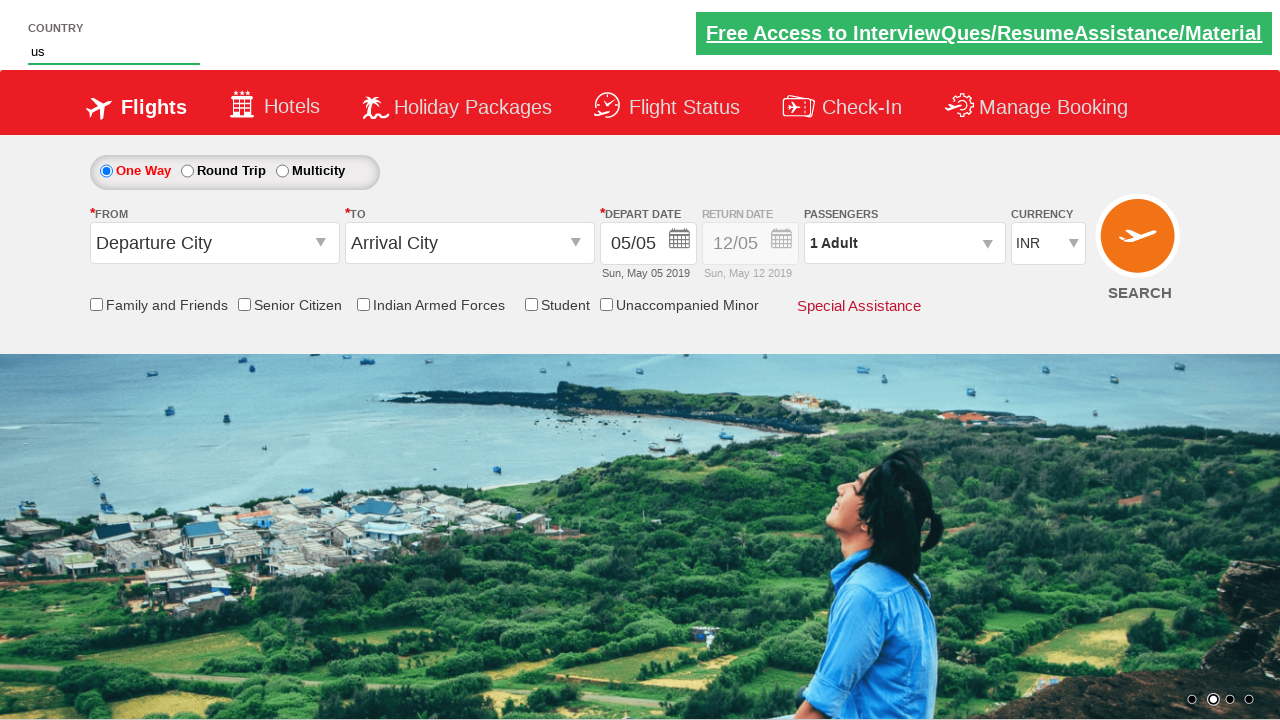

Autosuggestive dropdown suggestions appeared
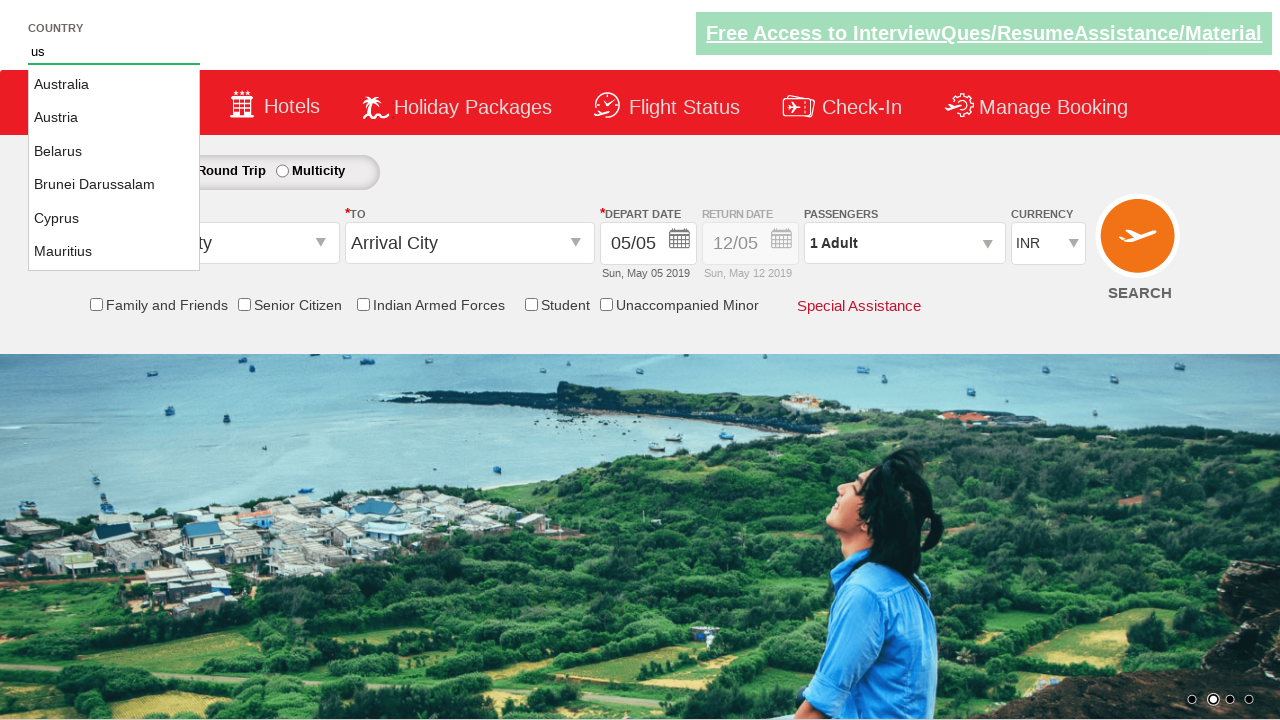

Selected 'Austria' option from autosuggest dropdown at (114, 118) on li.ui-menu-item a:text-is('Austria')
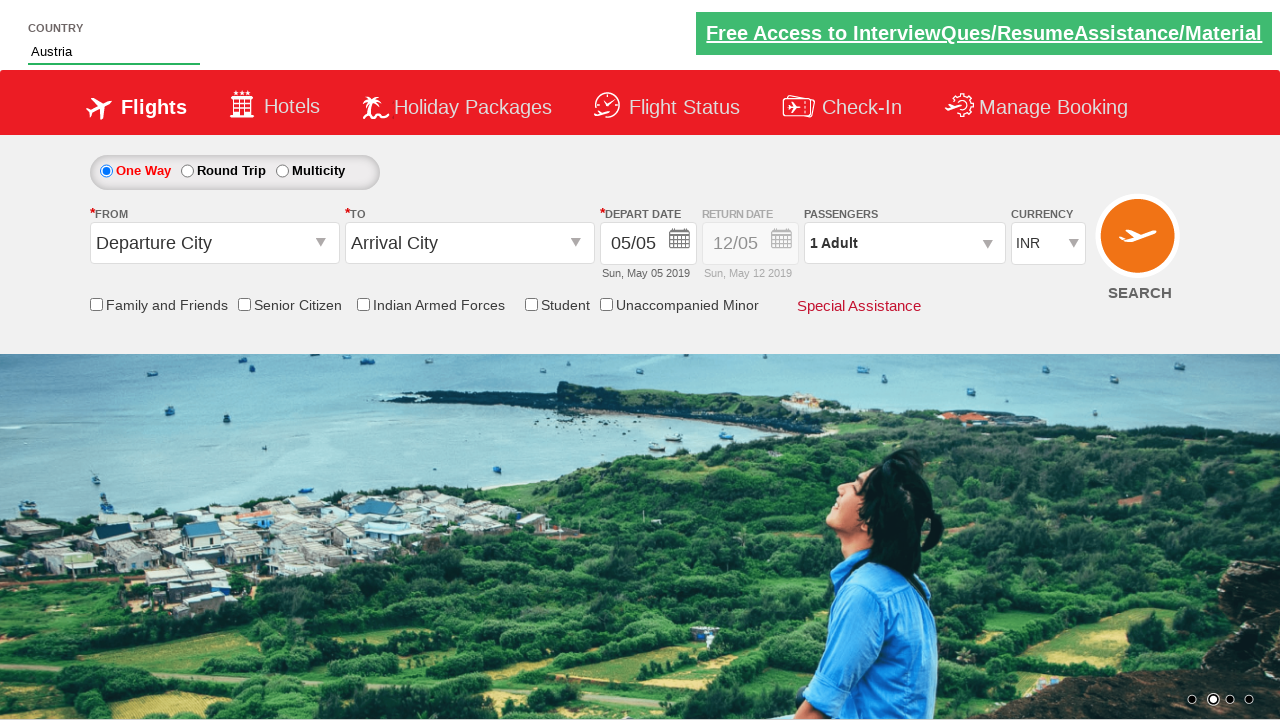

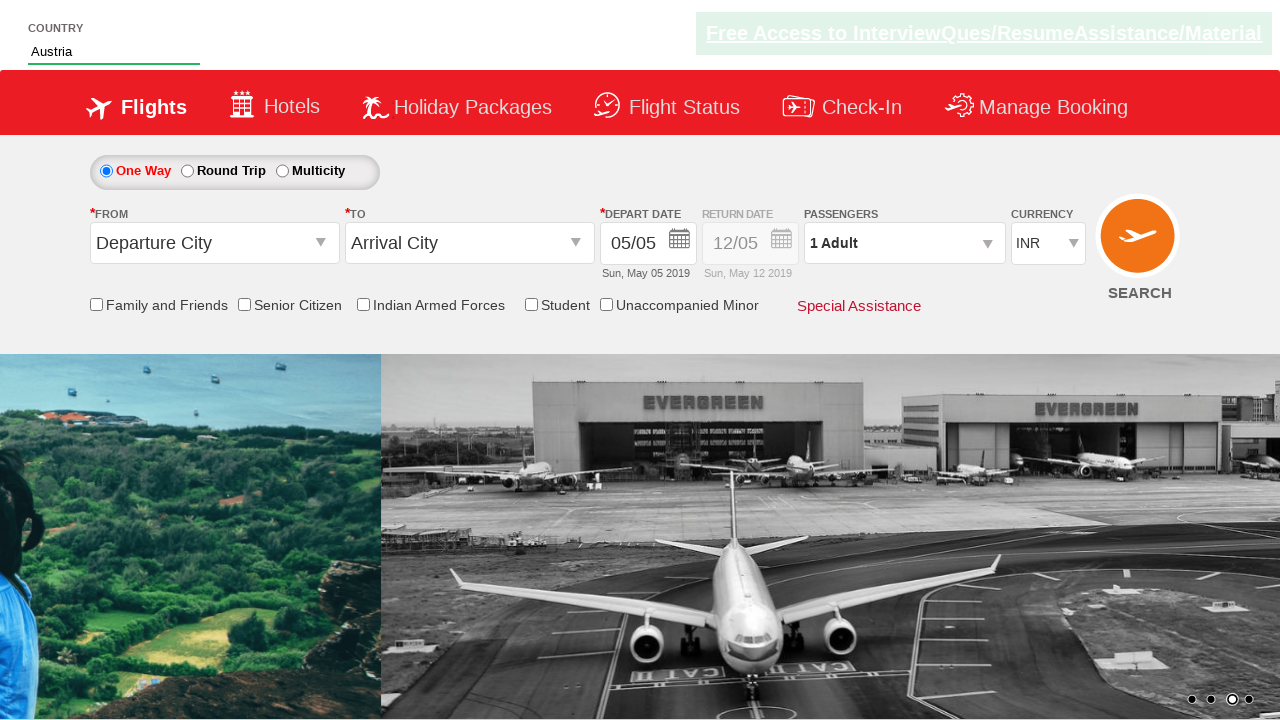